Tests handling of a confirmation alert by clicking the confirm button and accepting the dialog

Starting URL: https://www.hyrtutorials.com/p/alertsdemo.html

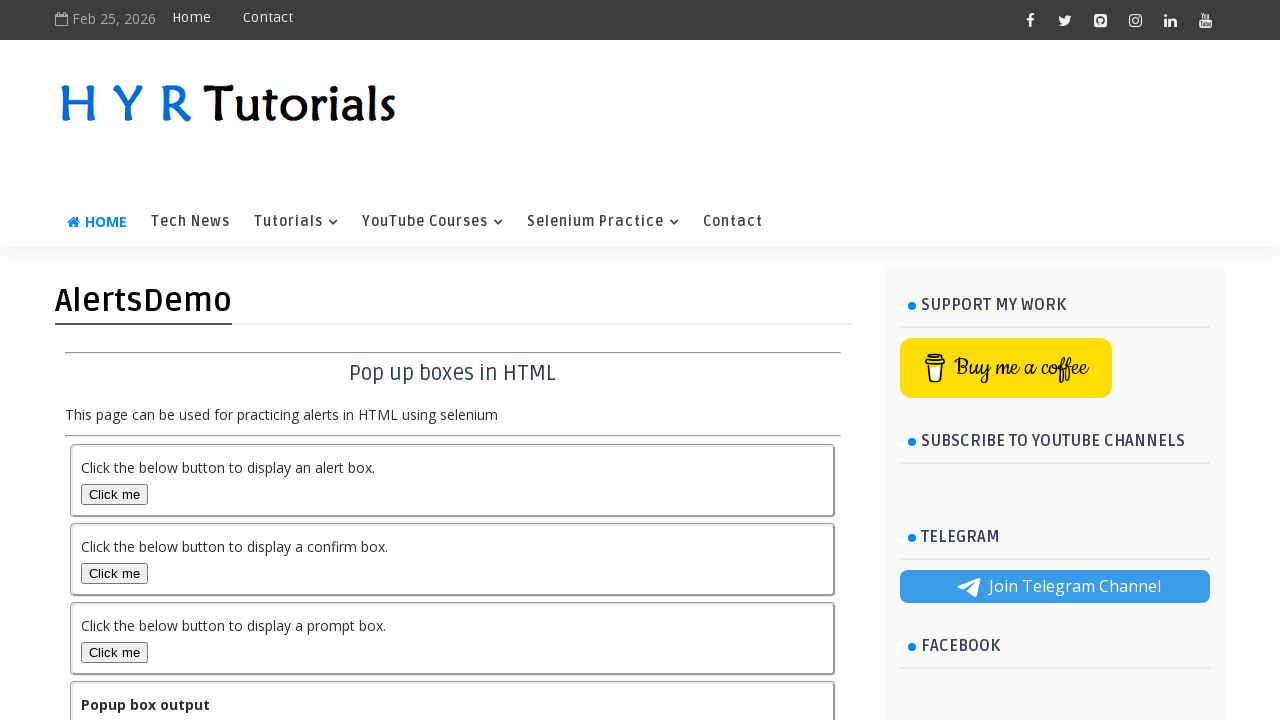

Navigated to alerts demo page
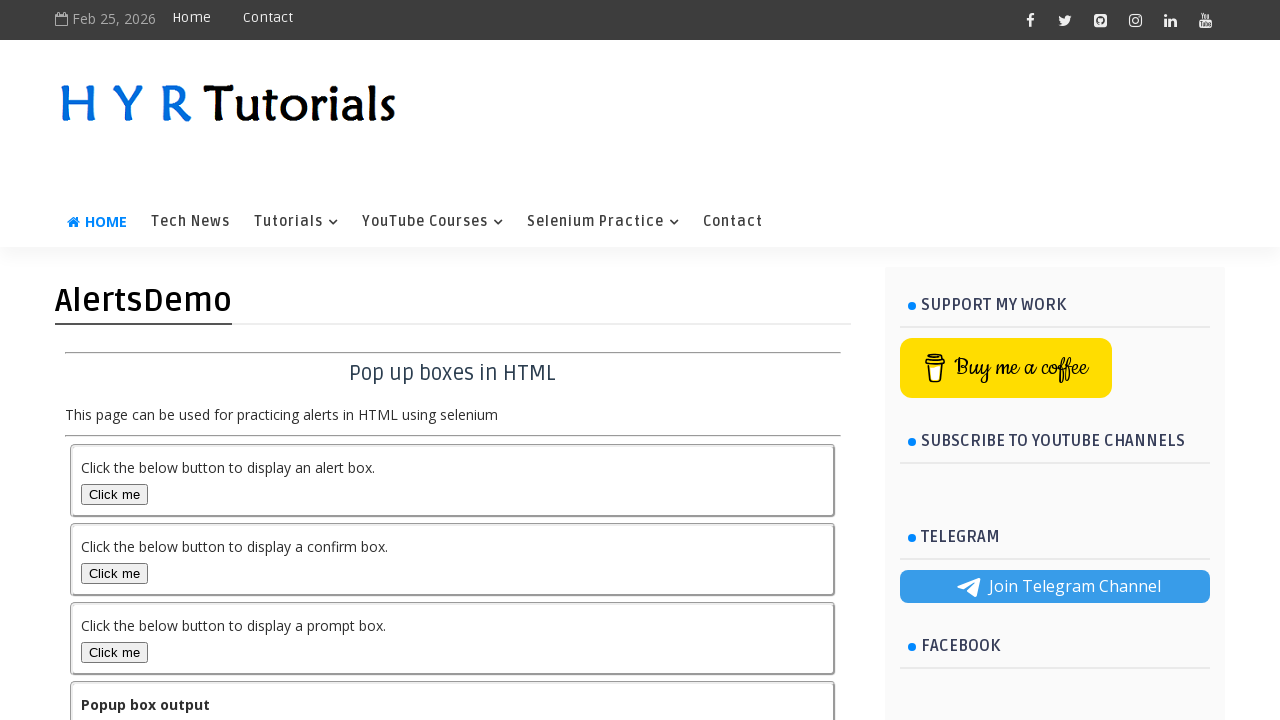

Clicked the confirmation alert button at (114, 573) on #confirmBox
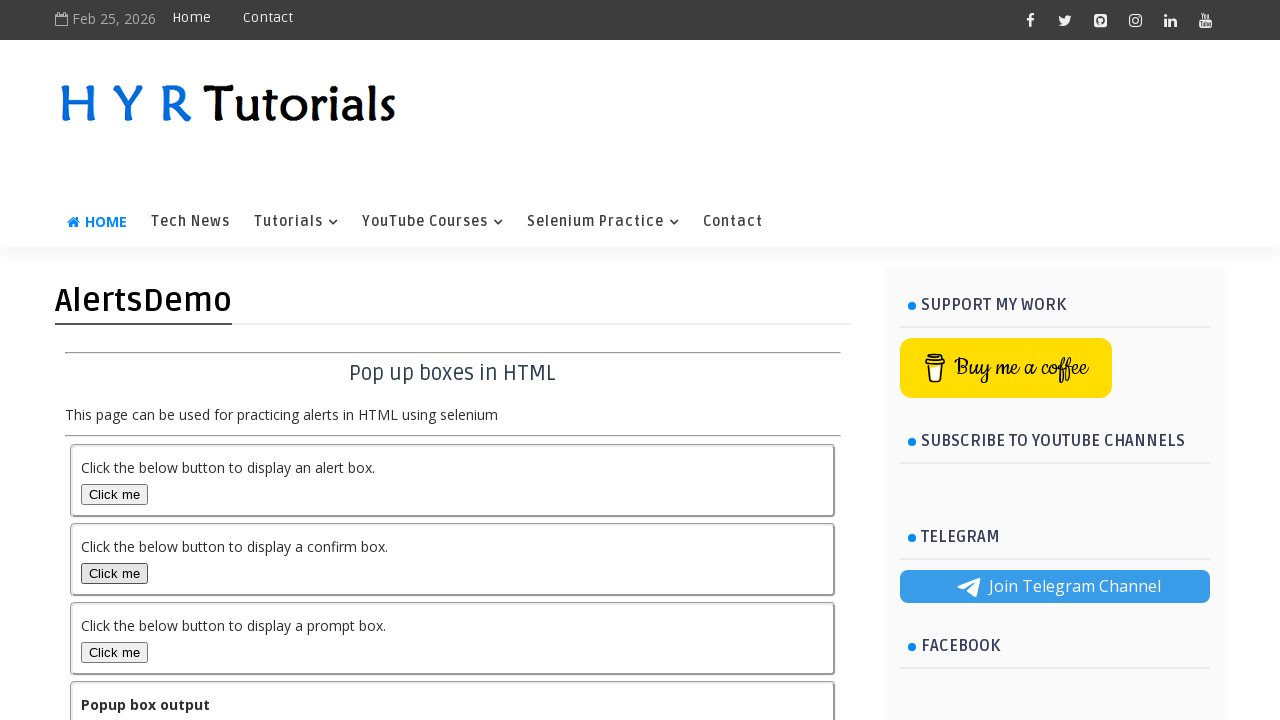

Set up dialog handler to accept confirmation alert
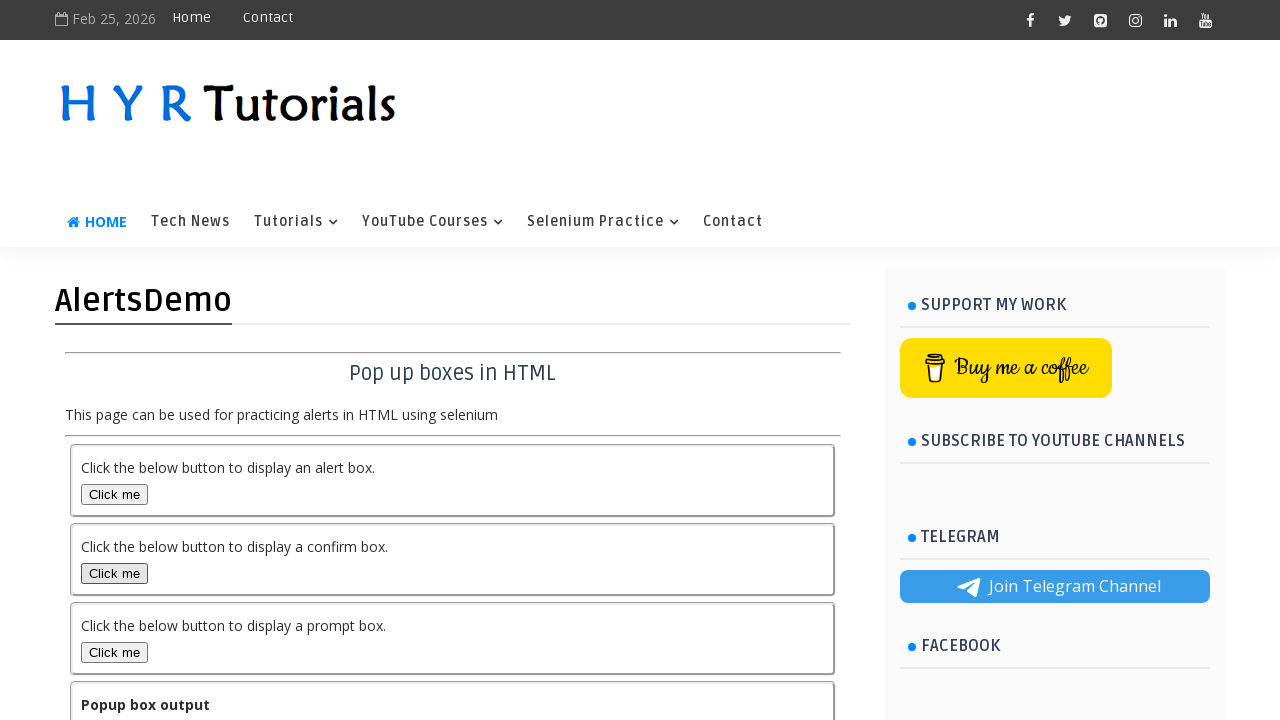

Confirmed output text is displayed after accepting alert
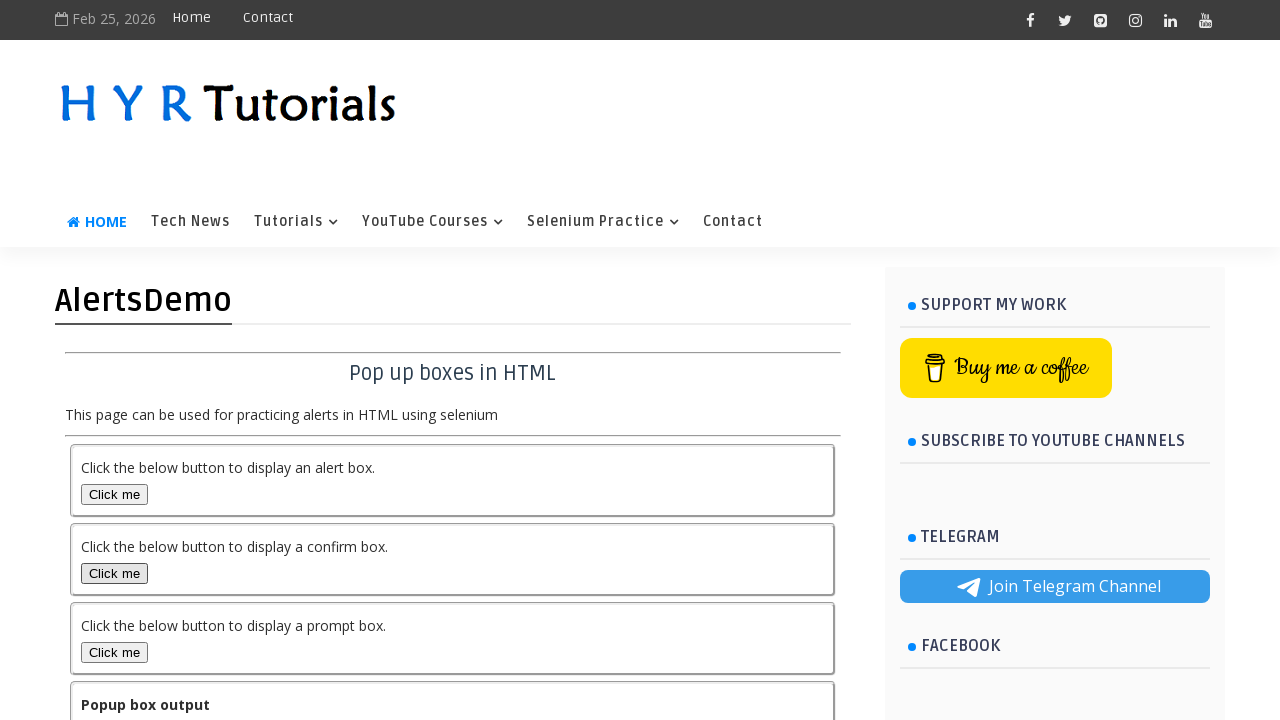

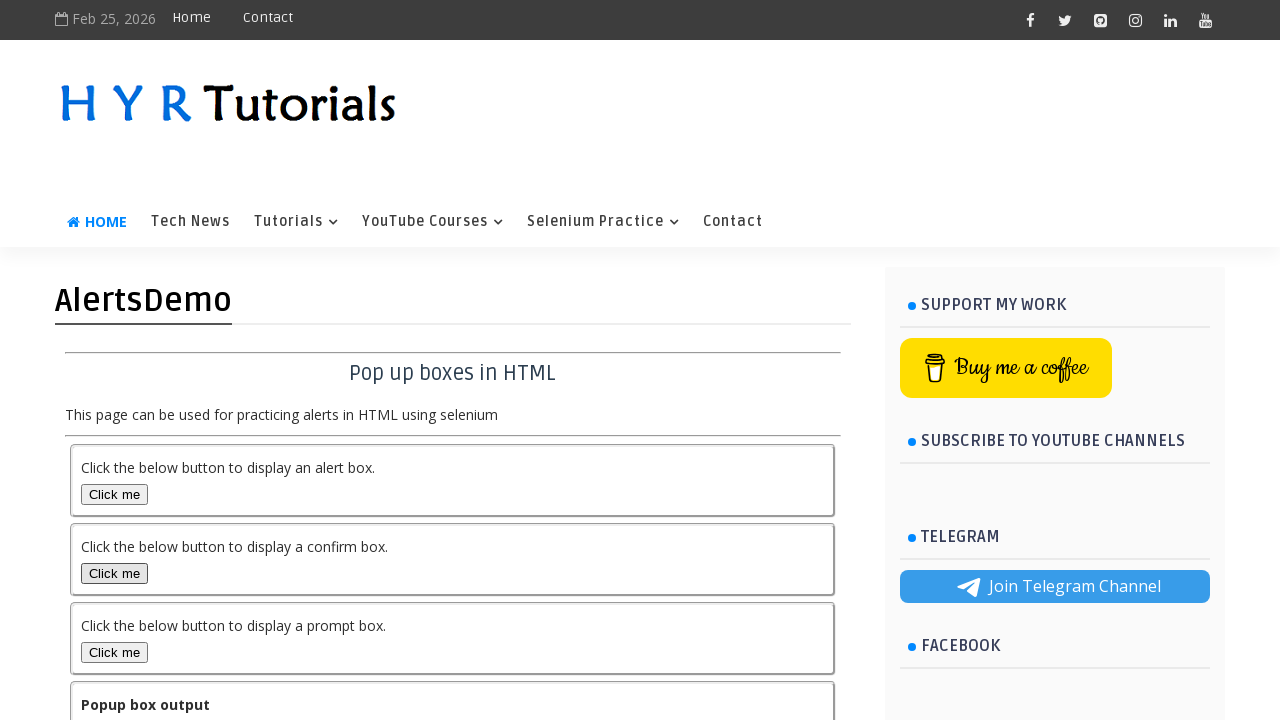